Tests that a todo item is removed if edited to an empty string

Starting URL: https://demo.playwright.dev/todomvc

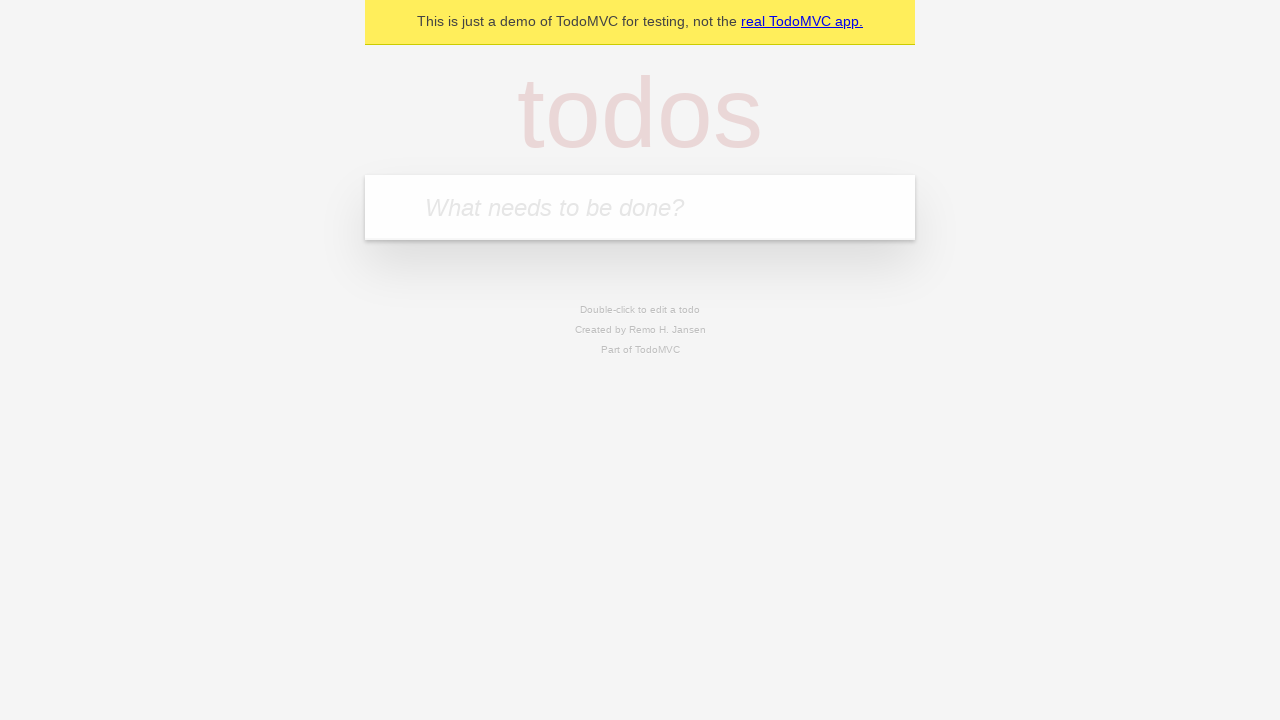

Filled todo input with 'buy some cheese' on internal:attr=[placeholder="What needs to be done?"i]
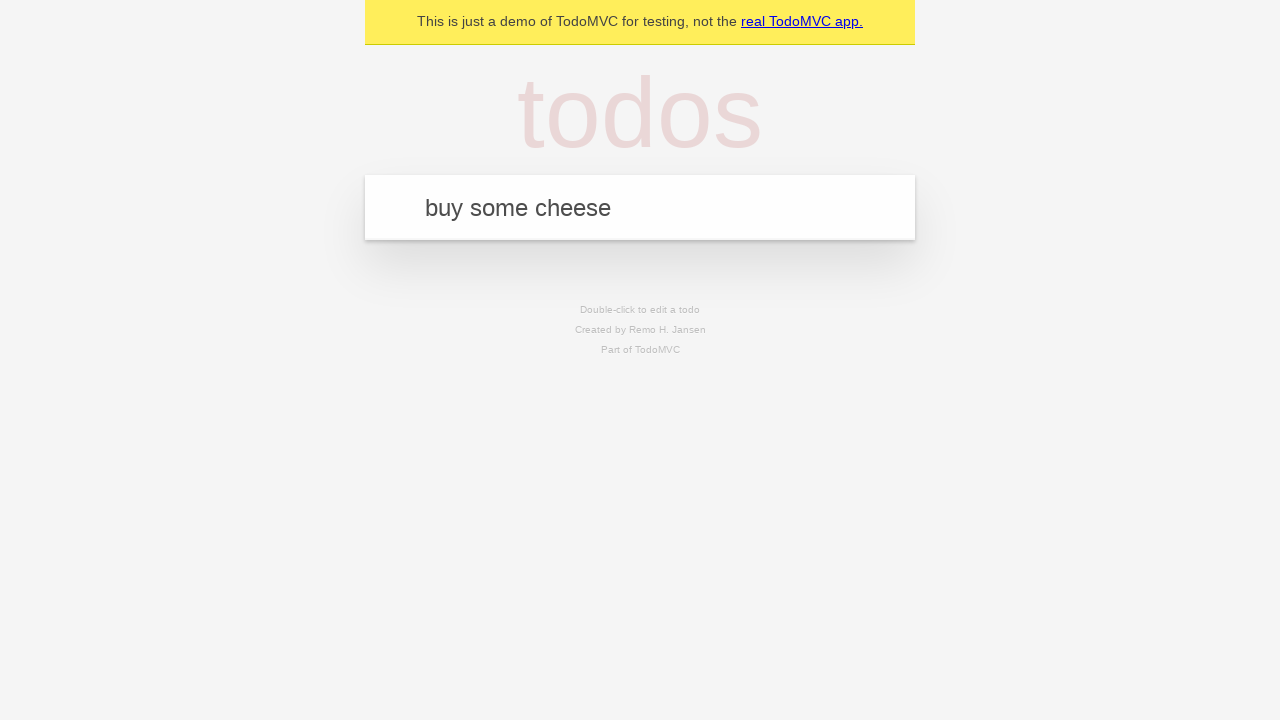

Pressed Enter to create todo item 'buy some cheese' on internal:attr=[placeholder="What needs to be done?"i]
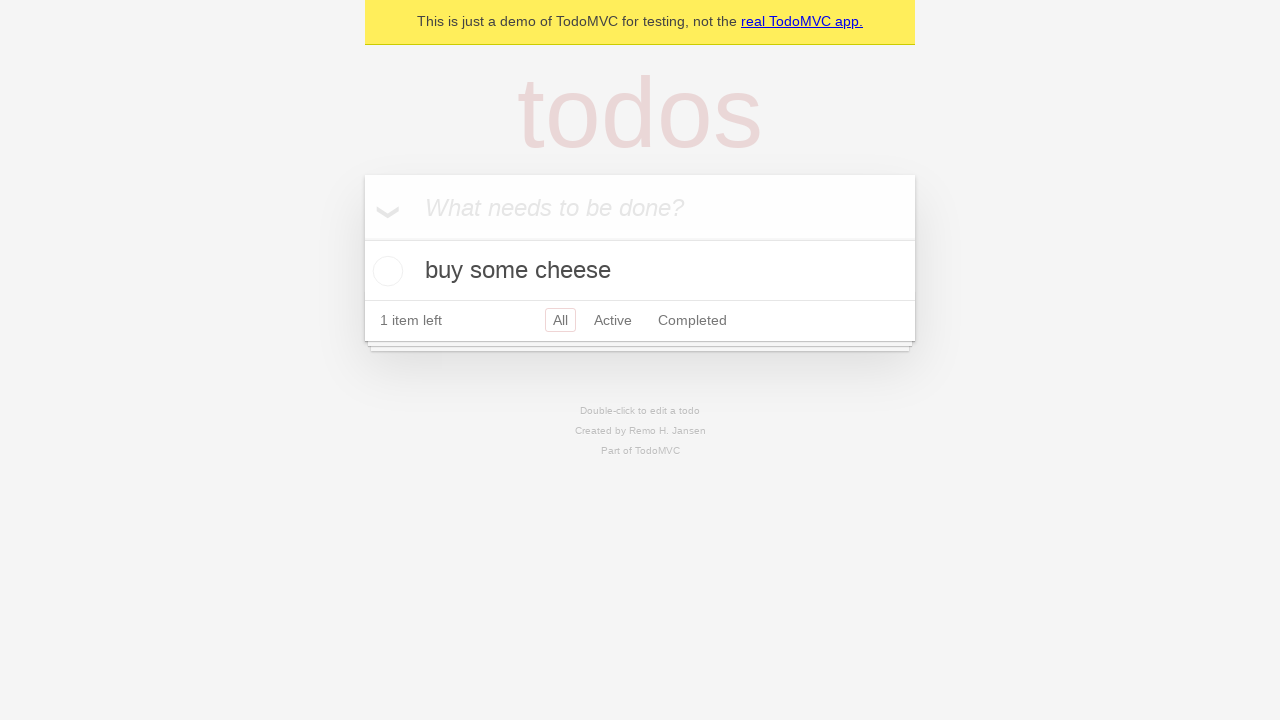

Filled todo input with 'feed the cat' on internal:attr=[placeholder="What needs to be done?"i]
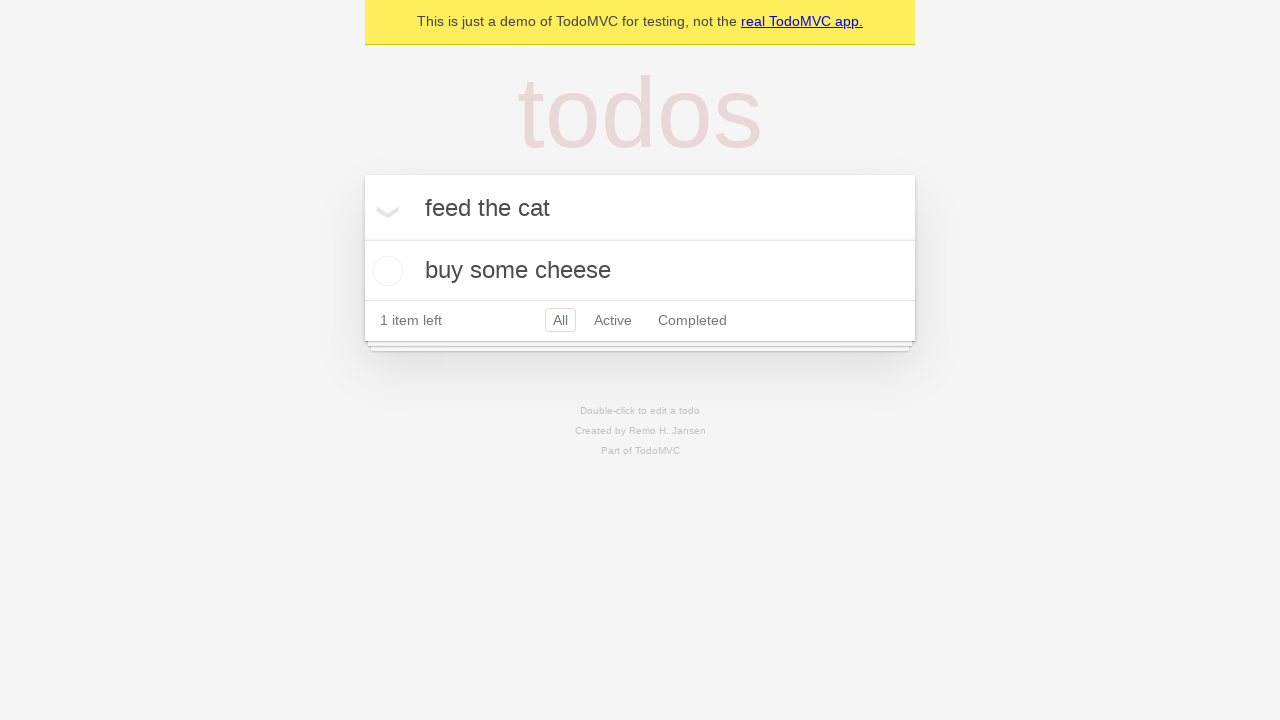

Pressed Enter to create todo item 'feed the cat' on internal:attr=[placeholder="What needs to be done?"i]
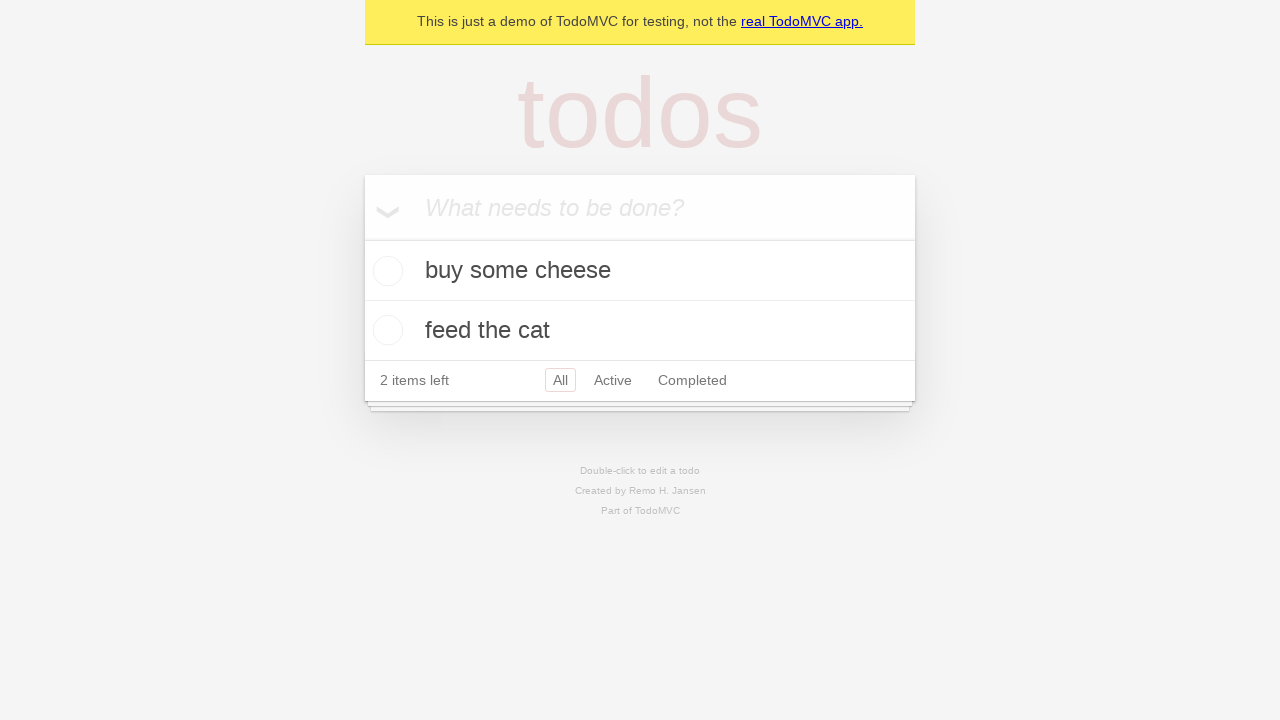

Filled todo input with 'book a doctors appointment' on internal:attr=[placeholder="What needs to be done?"i]
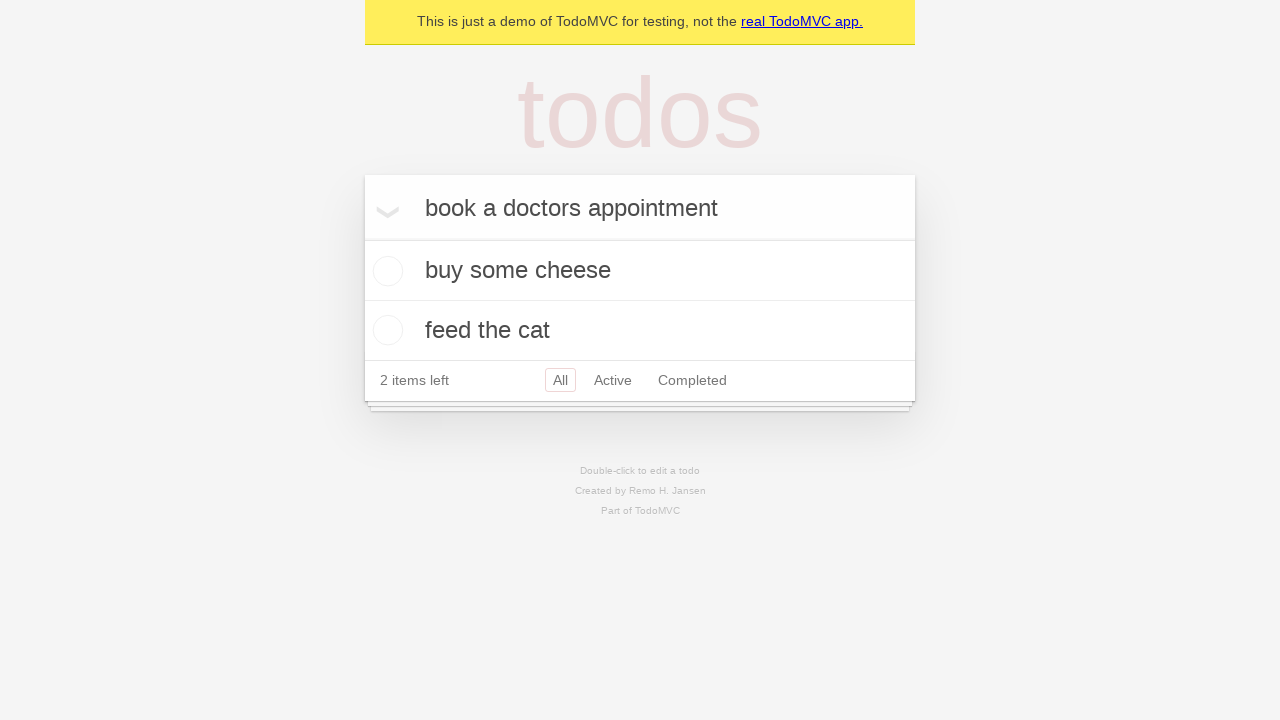

Pressed Enter to create todo item 'book a doctors appointment' on internal:attr=[placeholder="What needs to be done?"i]
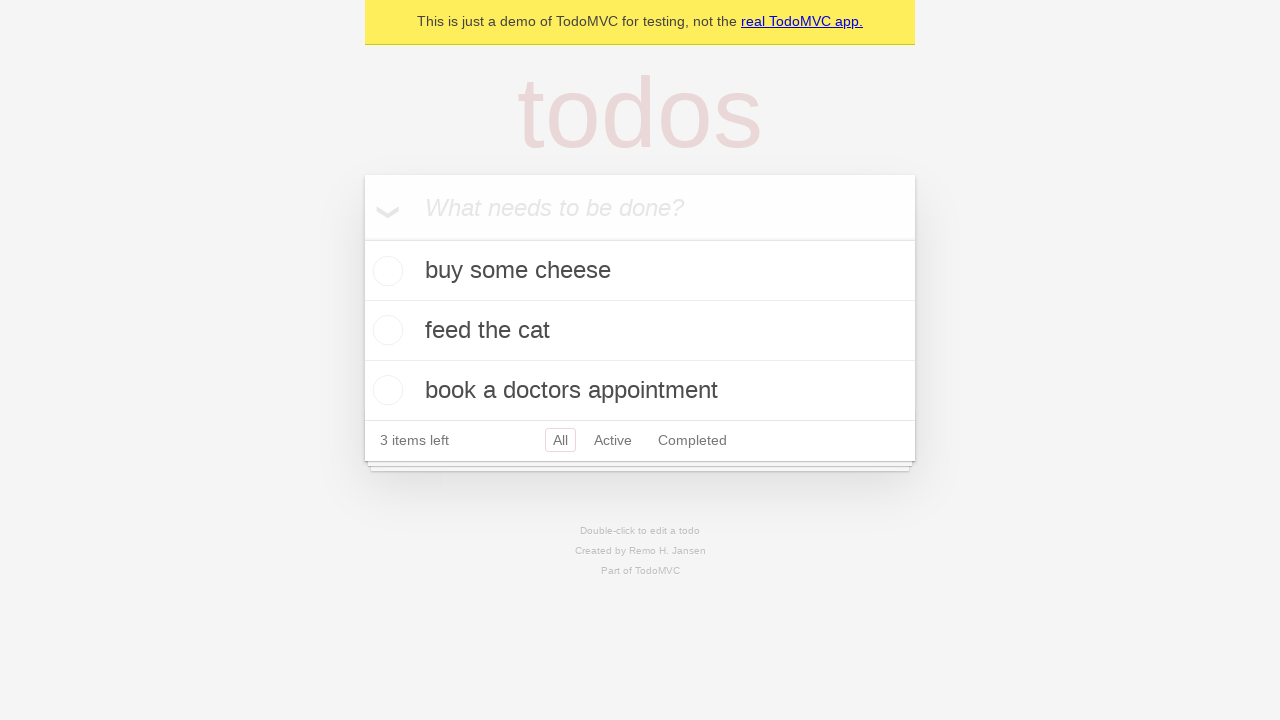

Waited for all 3 todo items to be created
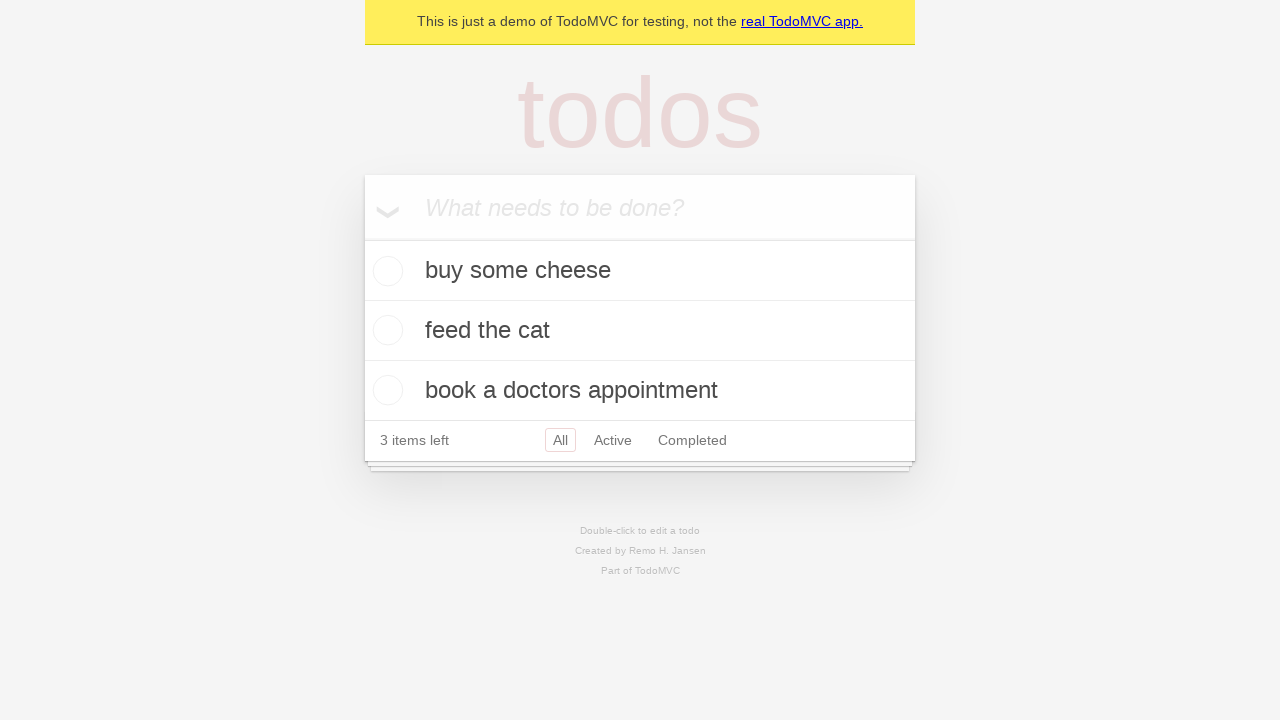

Double-clicked second todo item to enter edit mode at (640, 331) on internal:testid=[data-testid="todo-item"s] >> nth=1
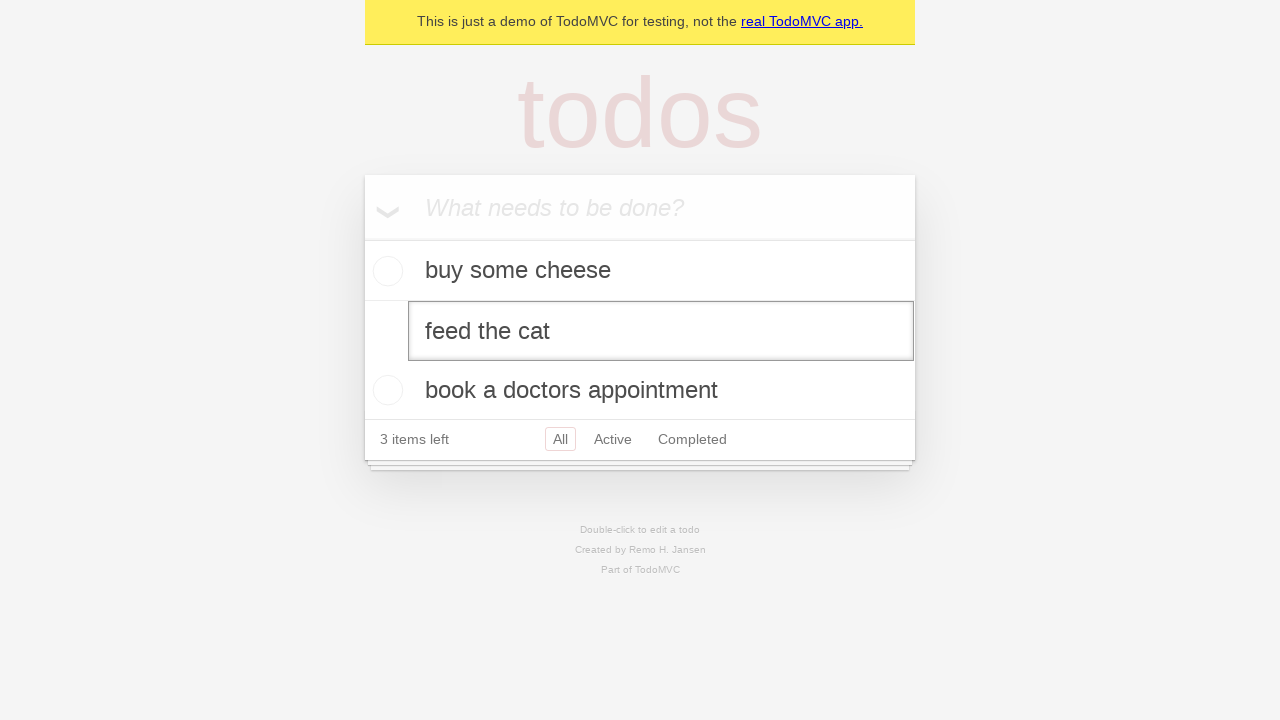

Cleared text from todo item edit field on internal:testid=[data-testid="todo-item"s] >> nth=1 >> internal:role=textbox[nam
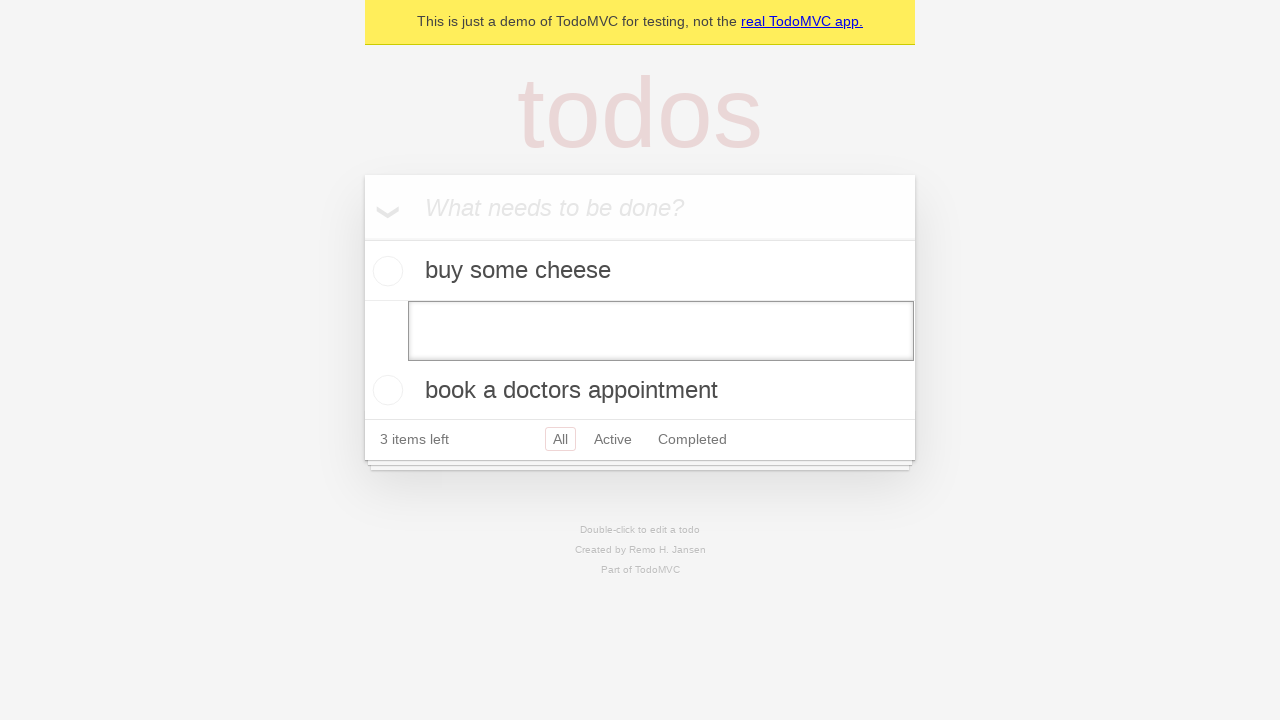

Pressed Enter to confirm empty text and remove todo item on internal:testid=[data-testid="todo-item"s] >> nth=1 >> internal:role=textbox[nam
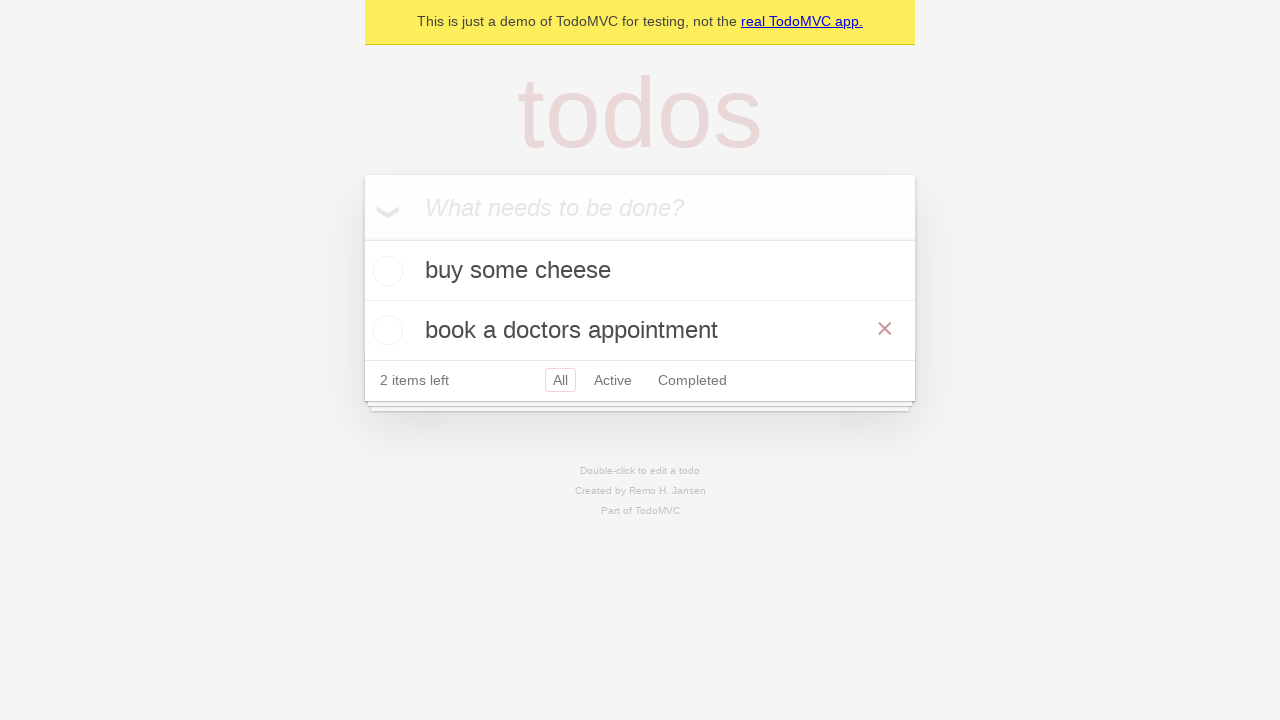

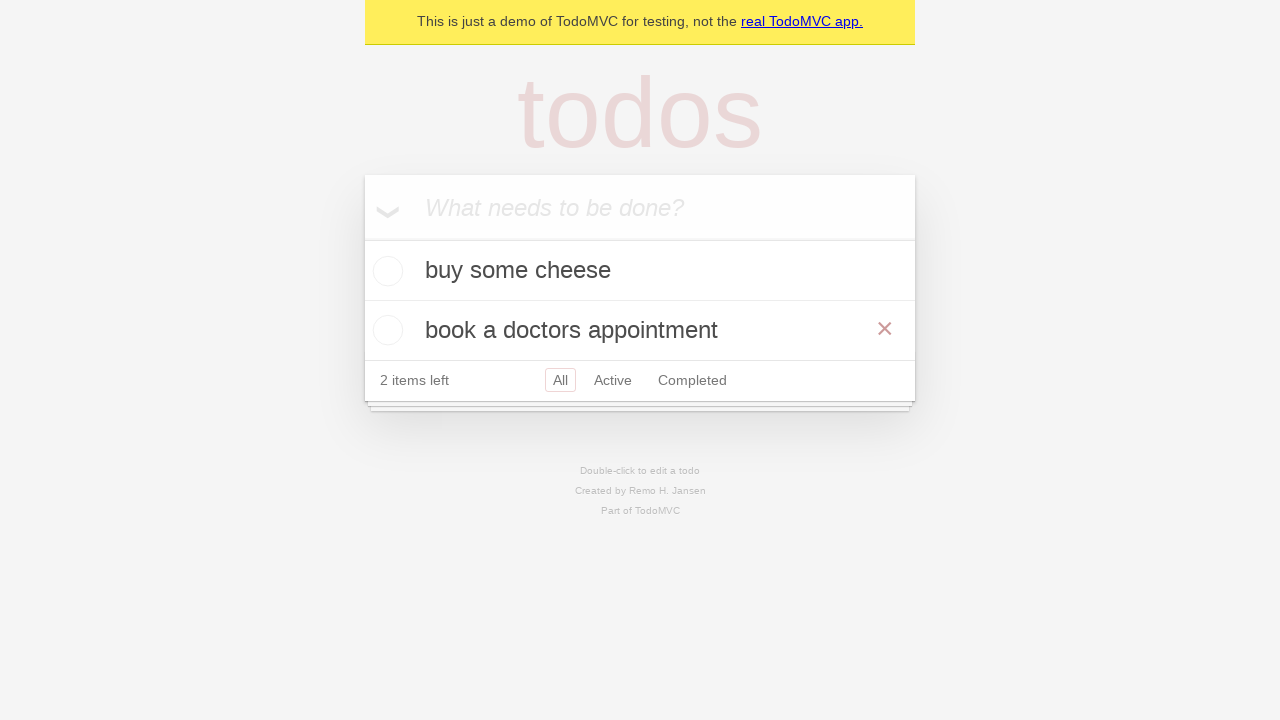